Tests capturing JavaScript exceptions with stack traces by clicking a button that triggers an error with a stack trace.

Starting URL: https://www.selenium.dev/selenium/web/bidi/logEntryAdded.html

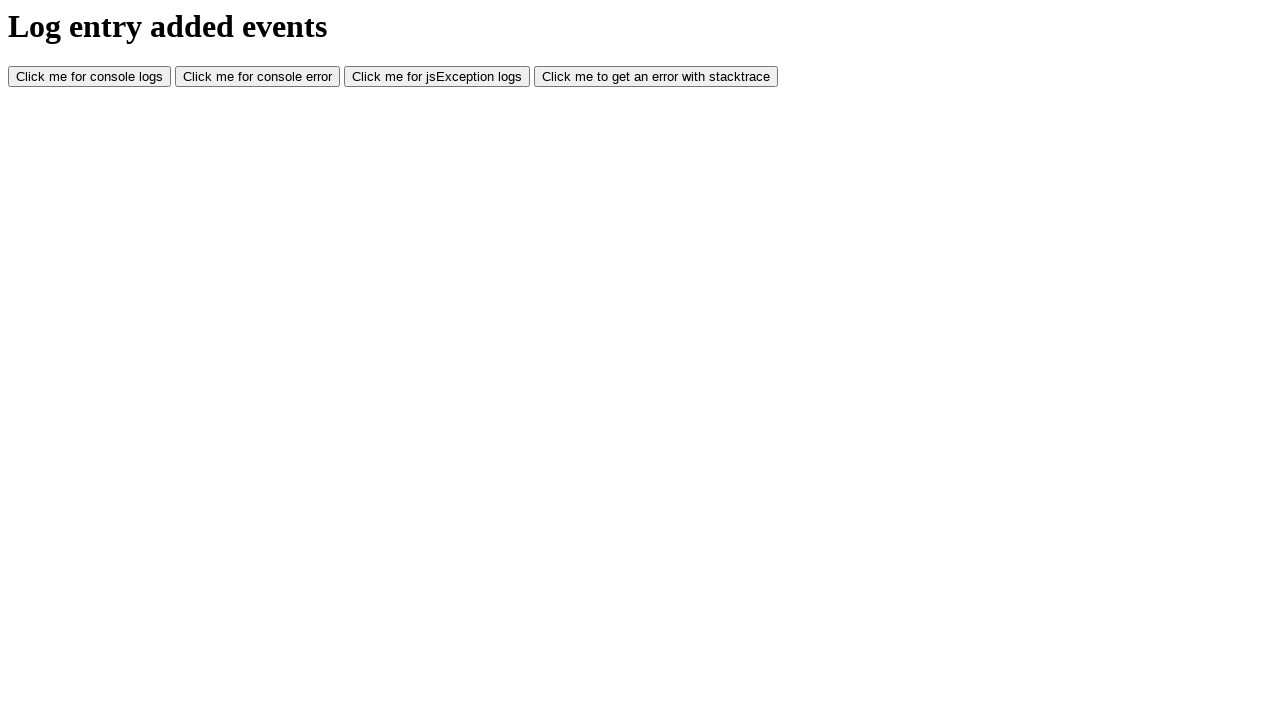

Set up page error listener to capture JavaScript exceptions
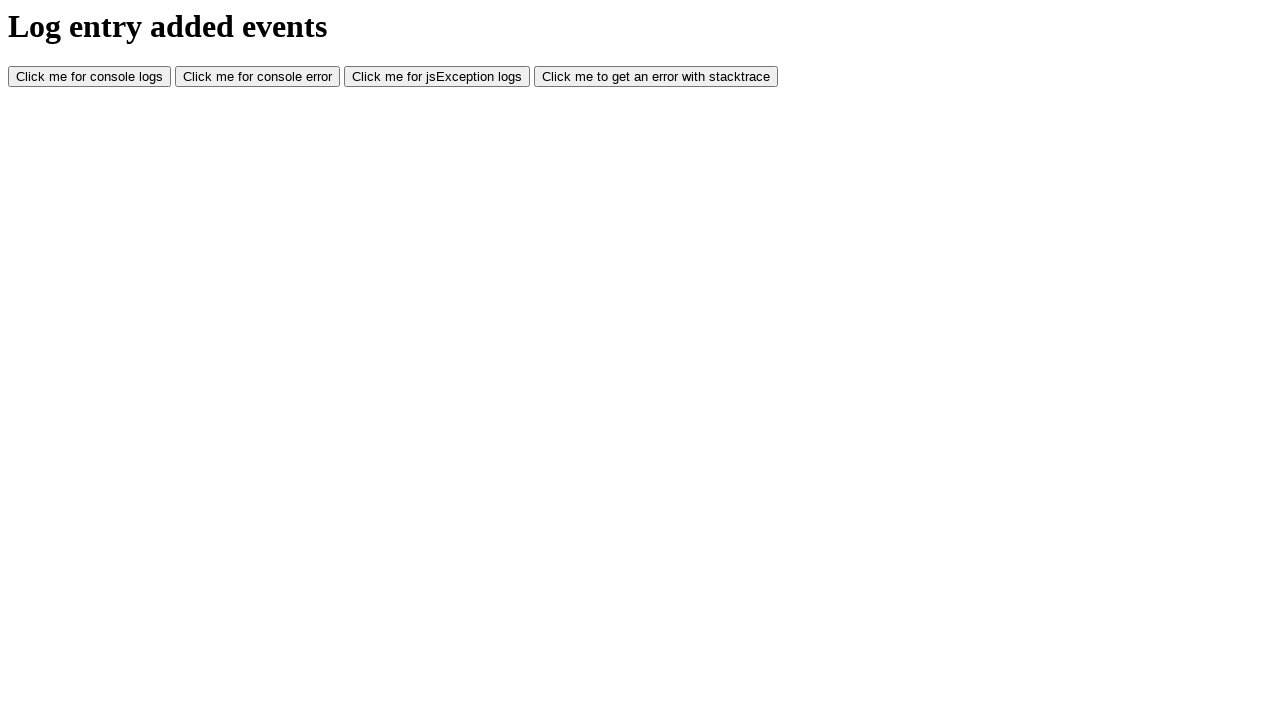

Clicked button that triggers log with stack trace at (656, 77) on #LogWithStacktrace
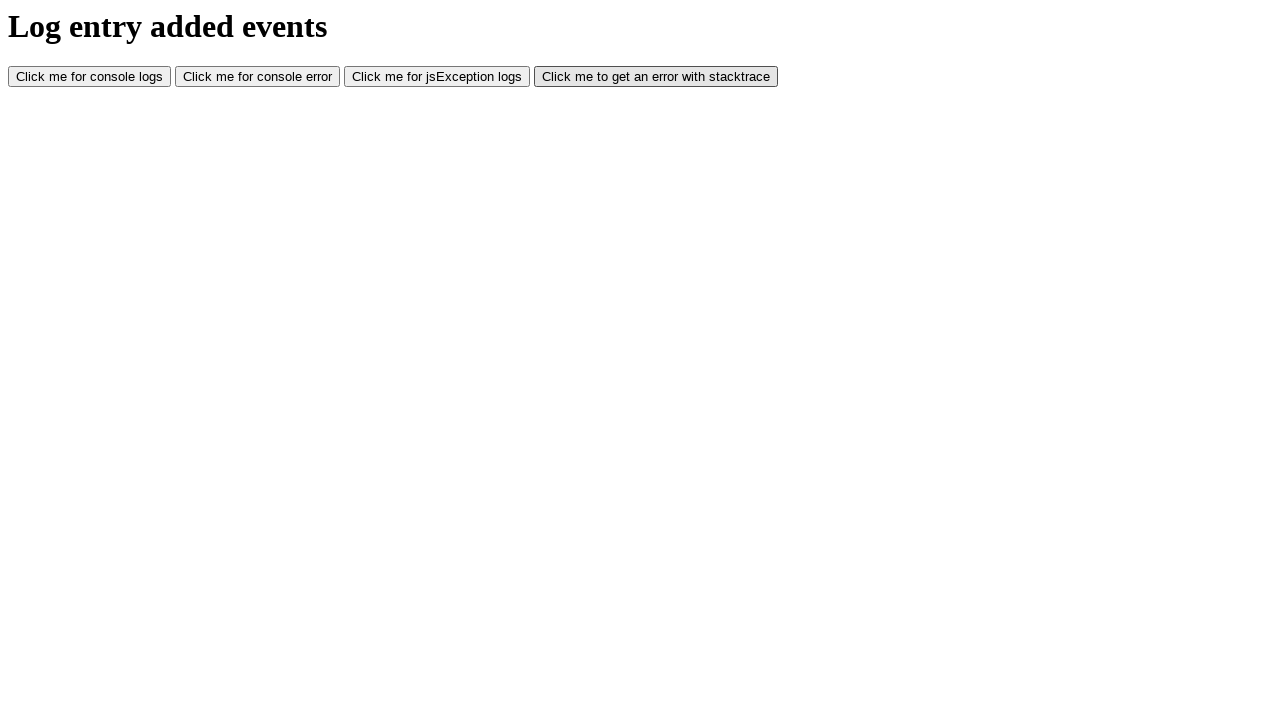

Waited 1000ms for error to be captured
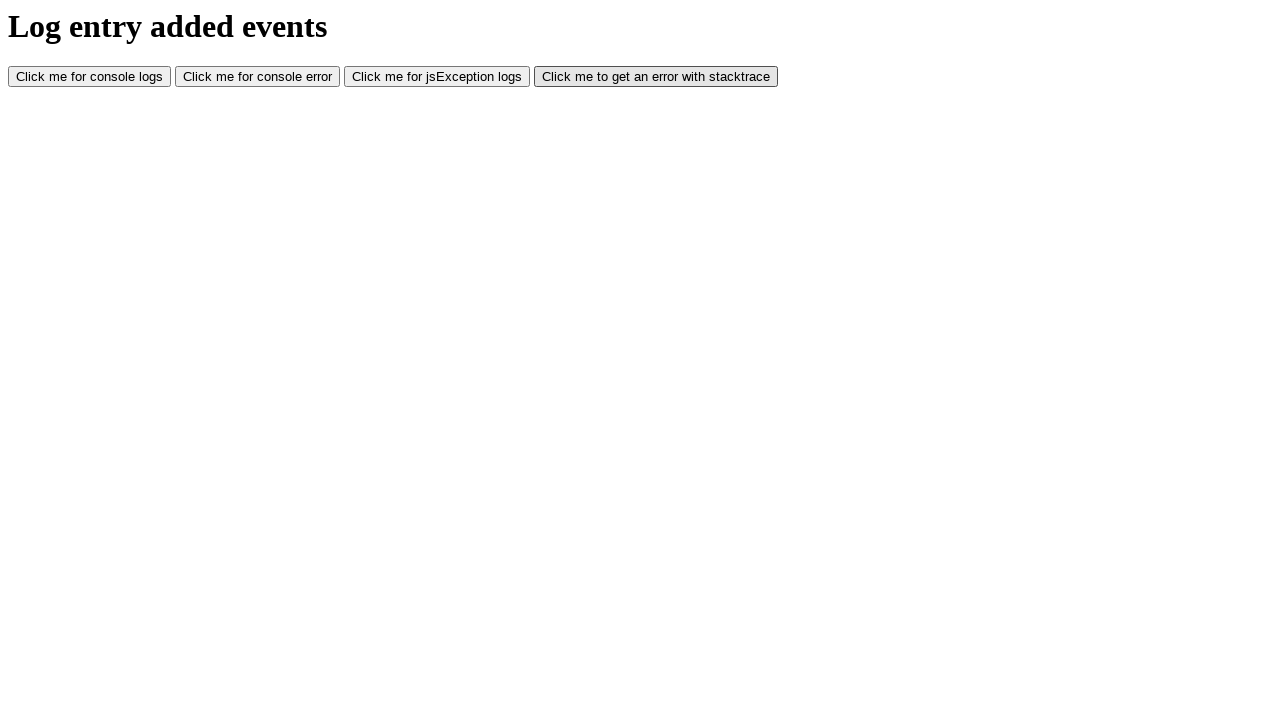

Verified that at least one JavaScript error was captured
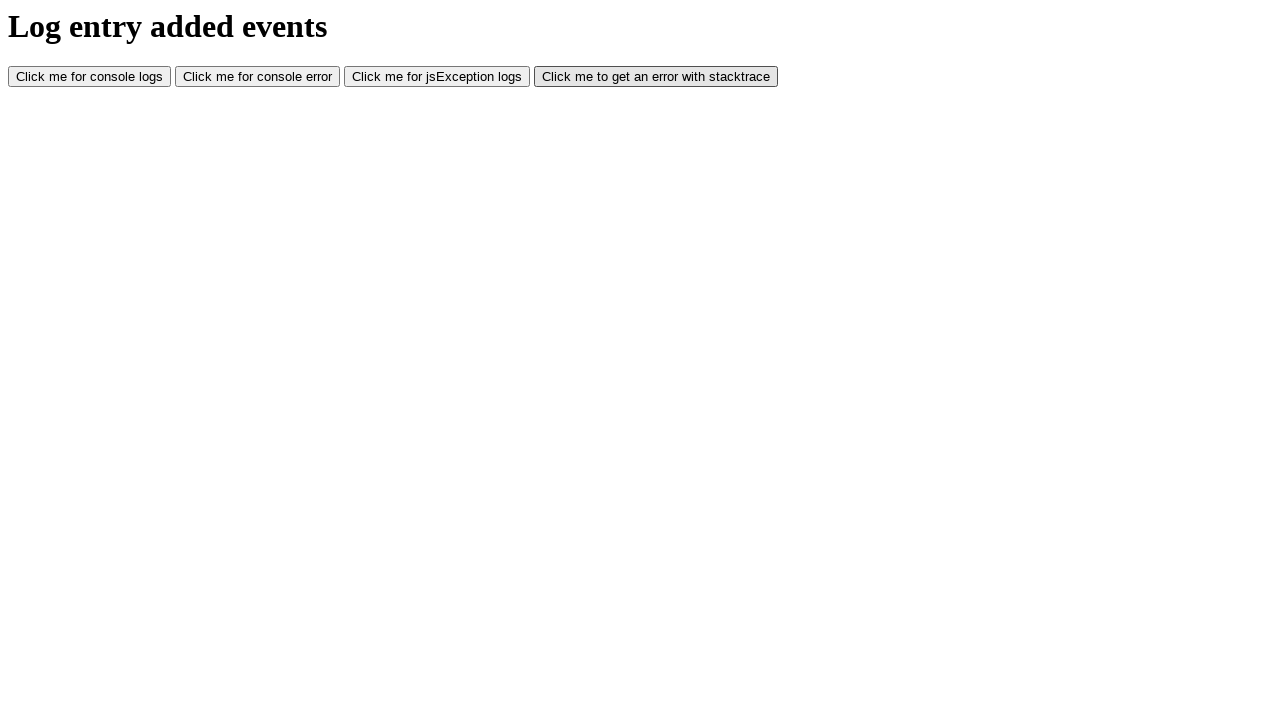

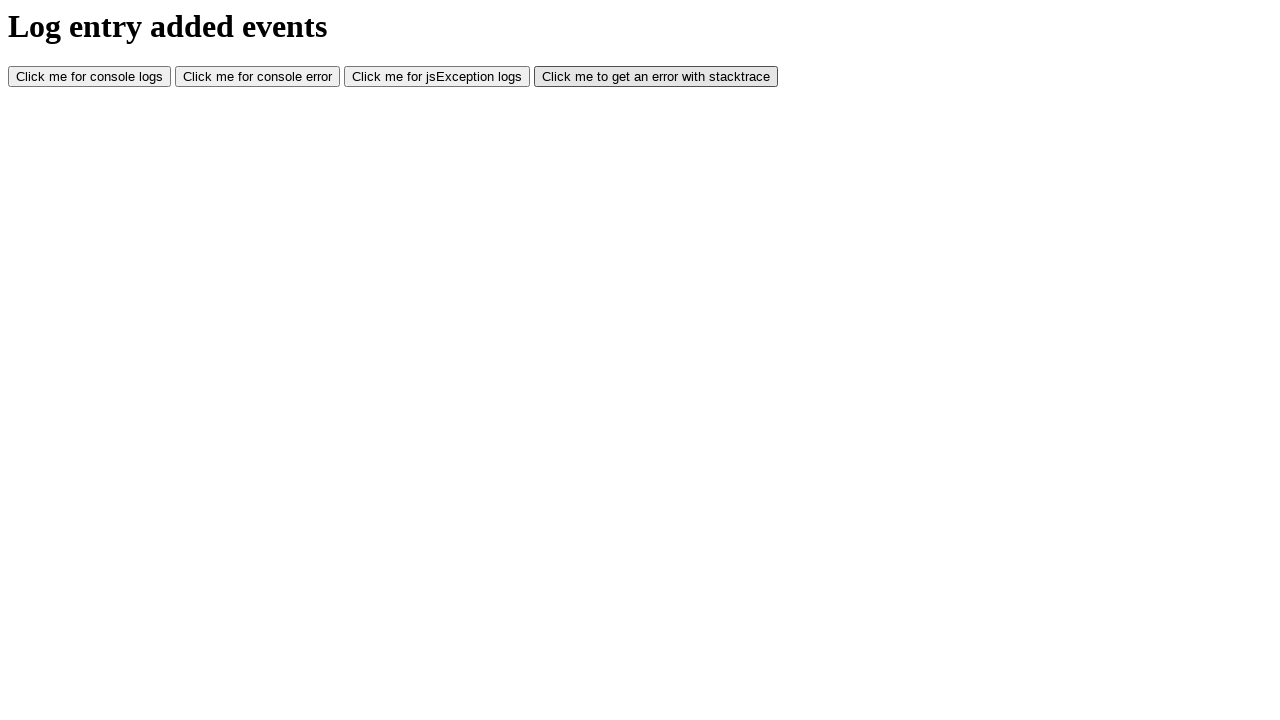